Tests browsing the NASA API documentation by searching for and exploring the Exoplanet API section, clicking through introduction and examples sections.

Starting URL: https://api.nasa.gov/

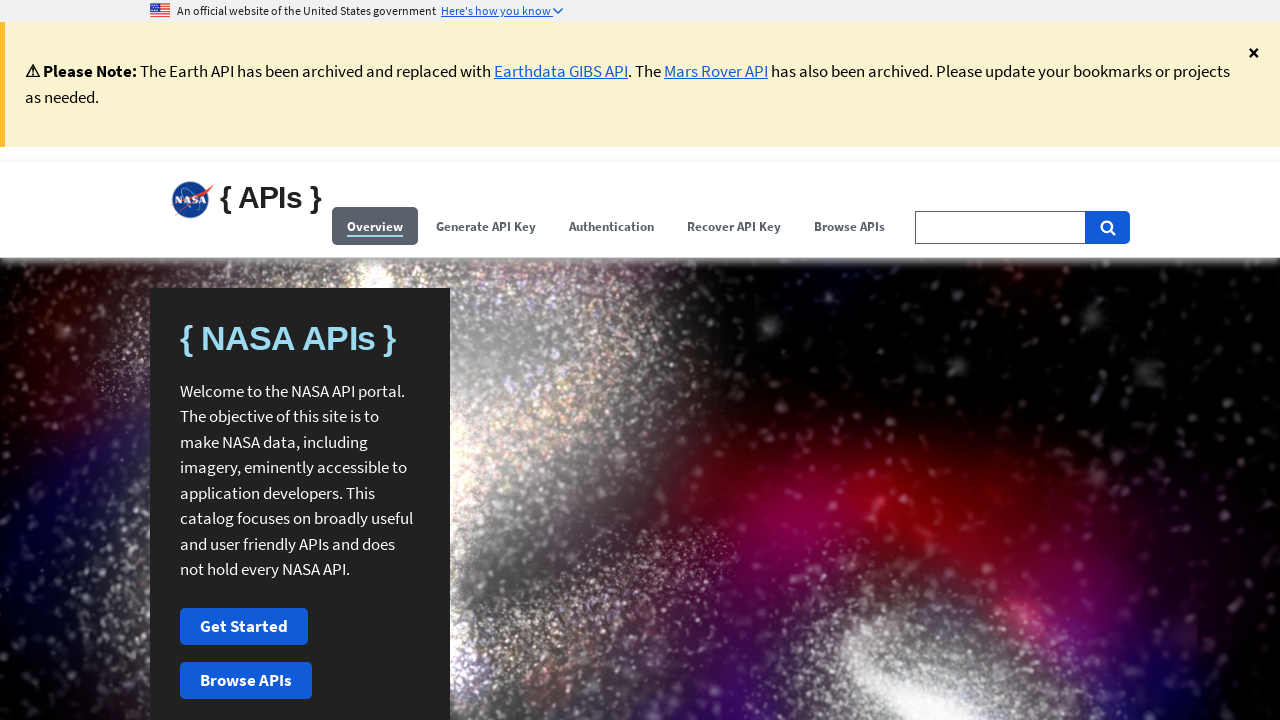

Clicked on Browse APIs menu at (850, 226) on xpath=(//span[contains(.,'Browse APIs')])[1]
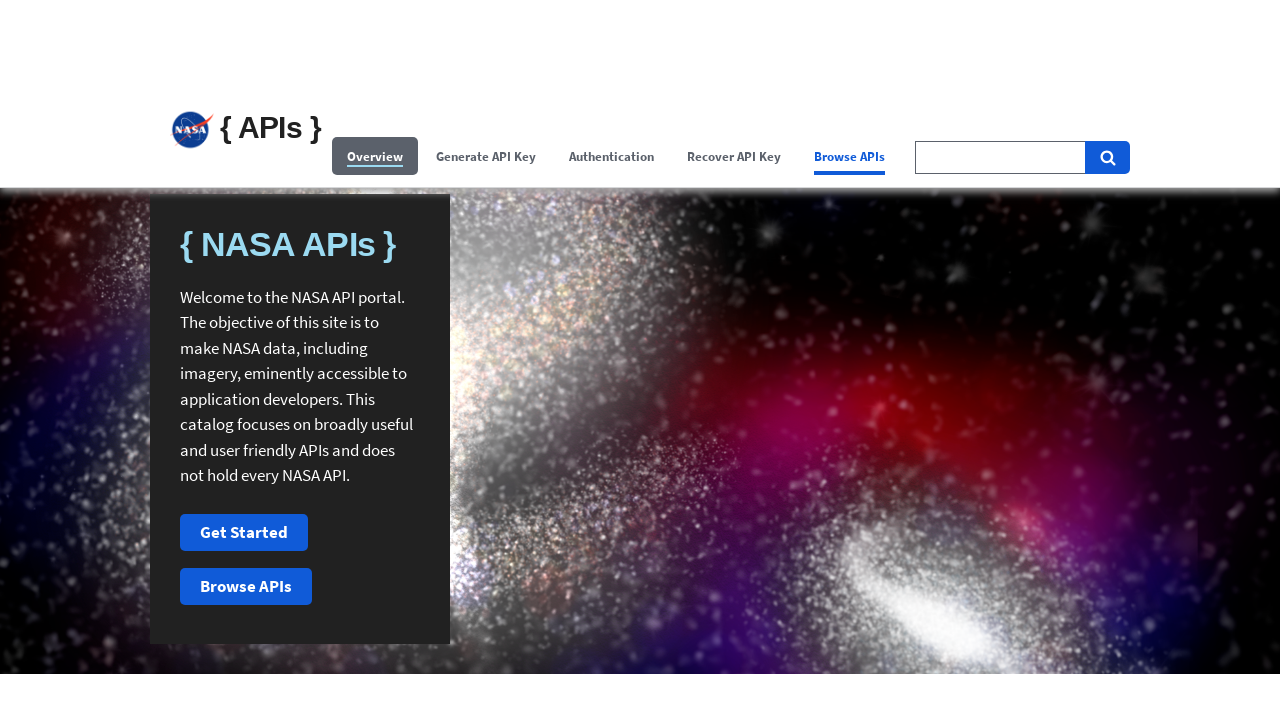

Filled search field with 'Exoplanet' on input#search-field-big
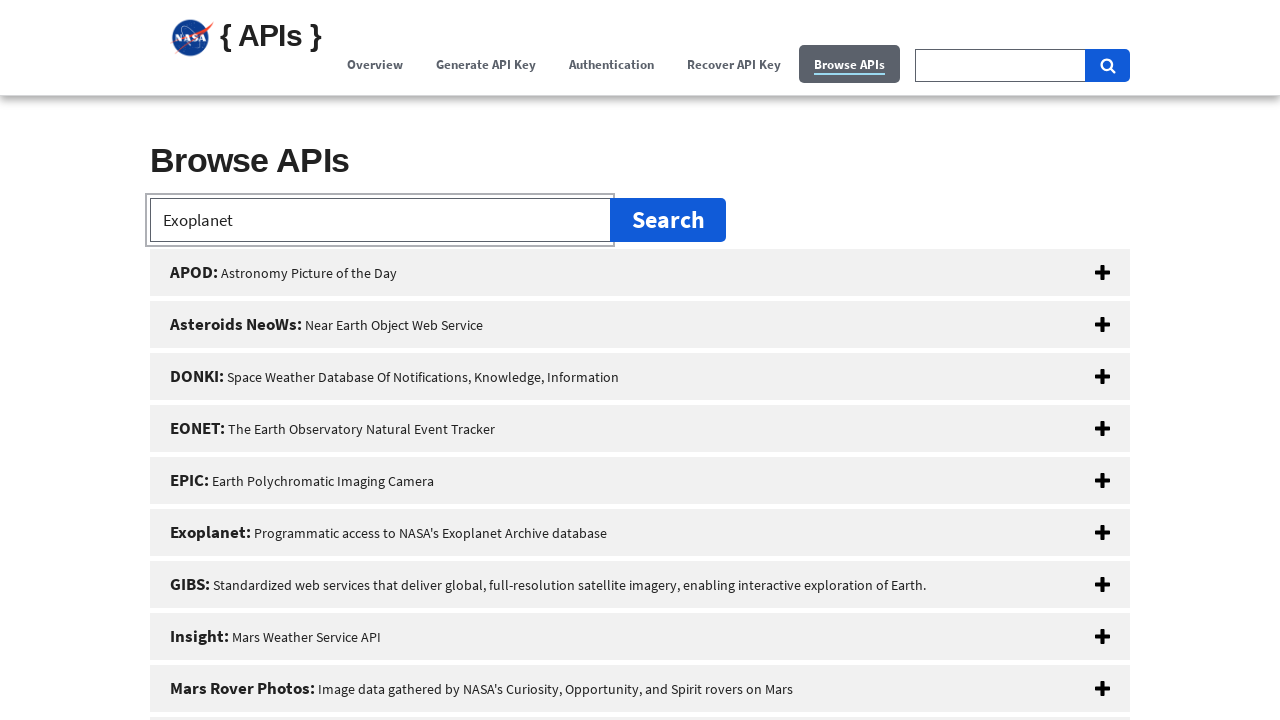

Clicked the Exoplanet API button at (640, 532) on button#exoplanet
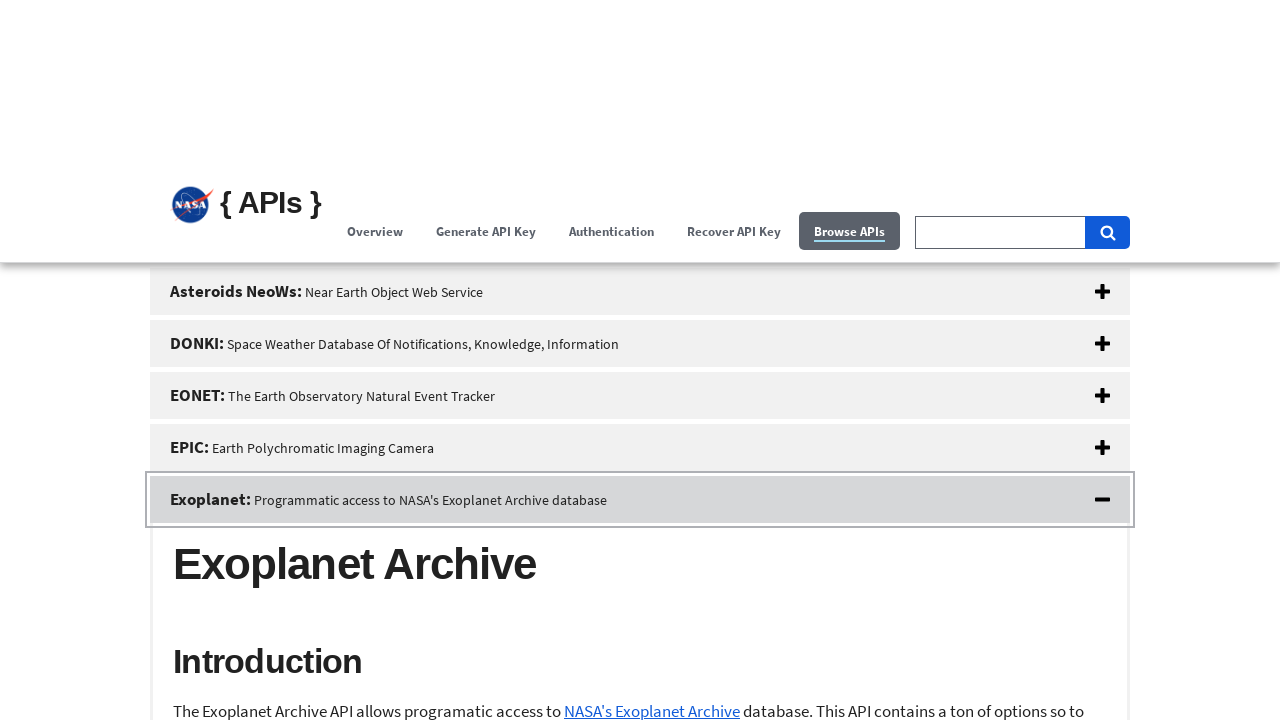

Exoplanet introduction section loaded
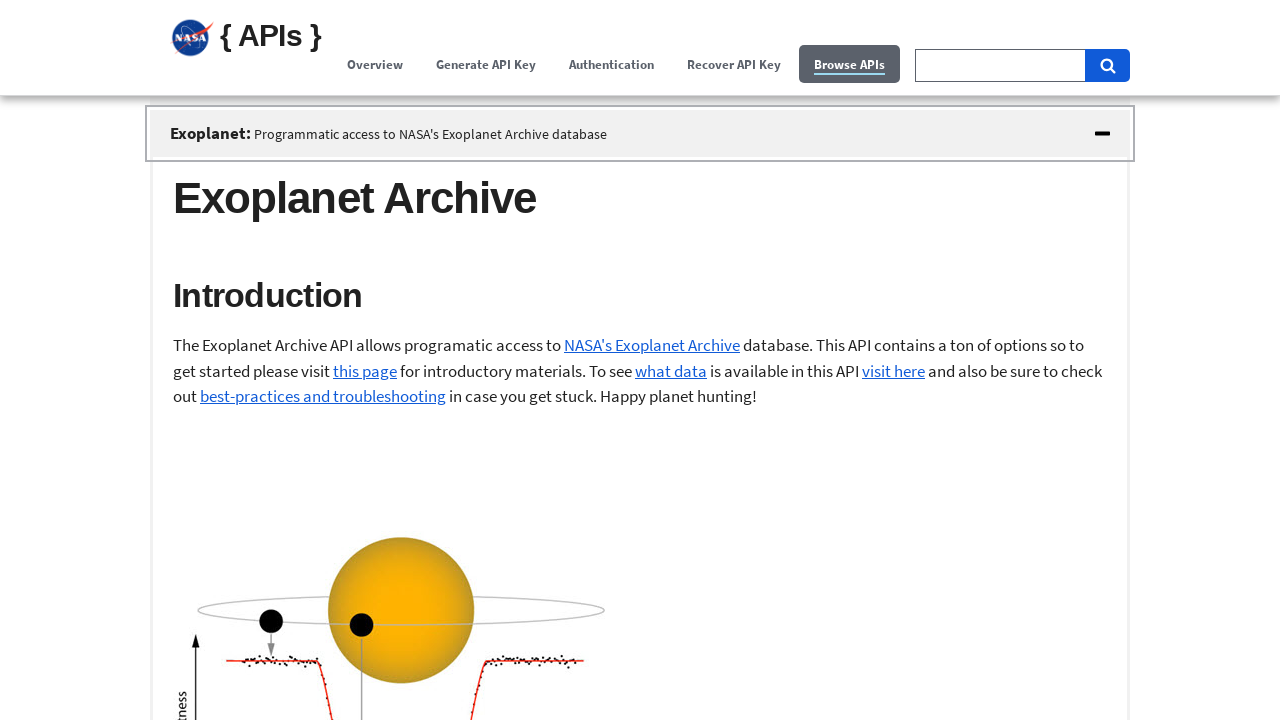

Clicked on Exoplanet introduction section at (640, 296) on h2#exoPlanetIntro
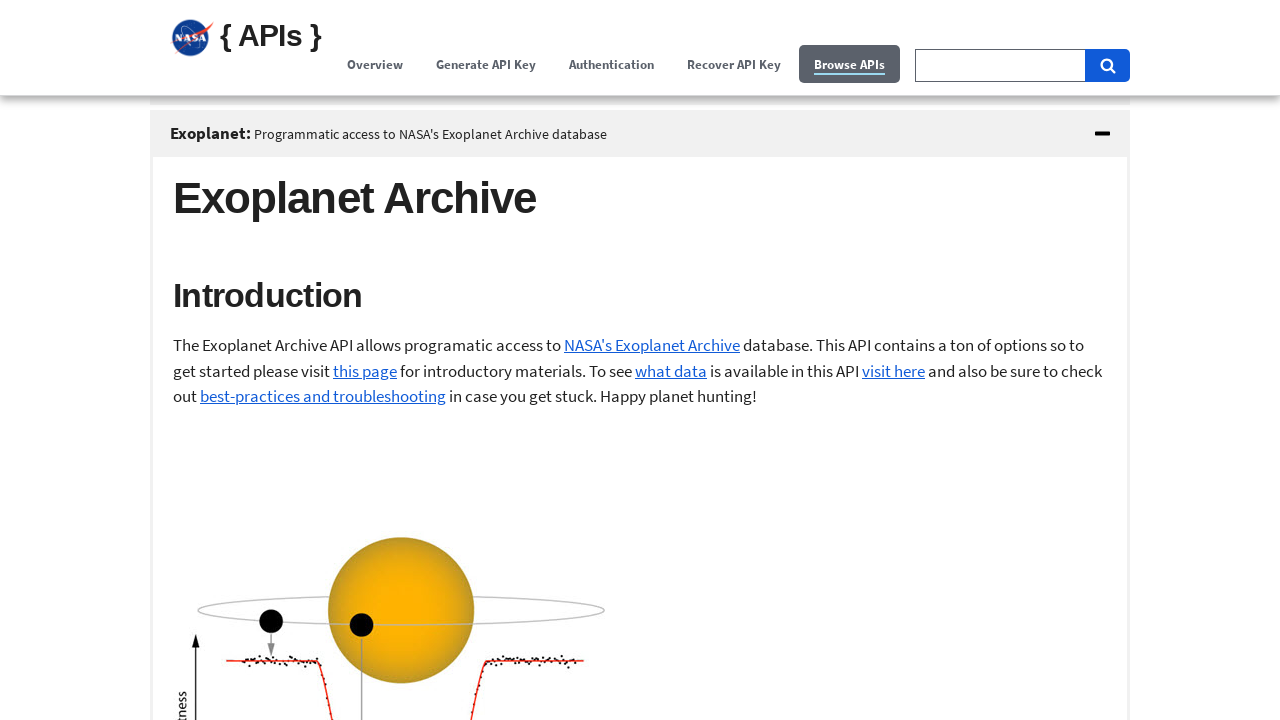

Clicked on Exoplanet examples section at (640, 361) on h2#exoPlanetExamples
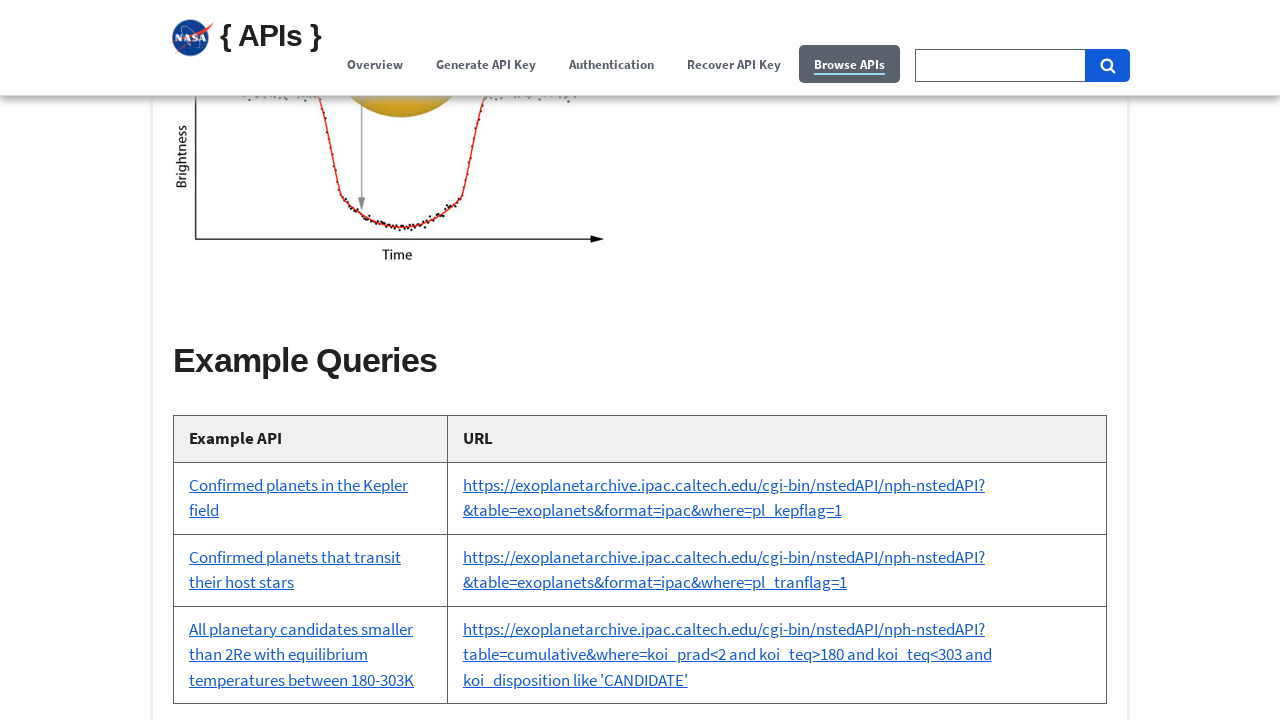

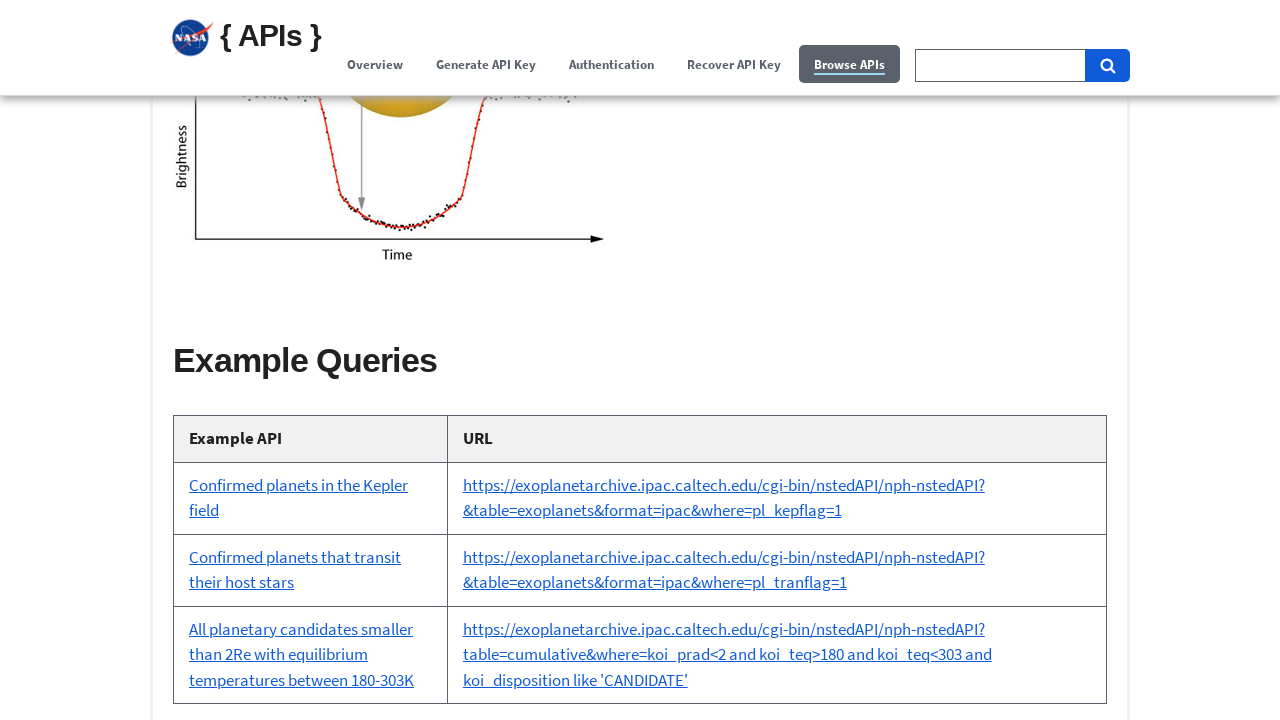